Tests a dynamic wait scenario by clicking a button that triggers an element to appear after a delay, then verifies the element's text

Starting URL: https://www.leafground.com/waits.xhtml

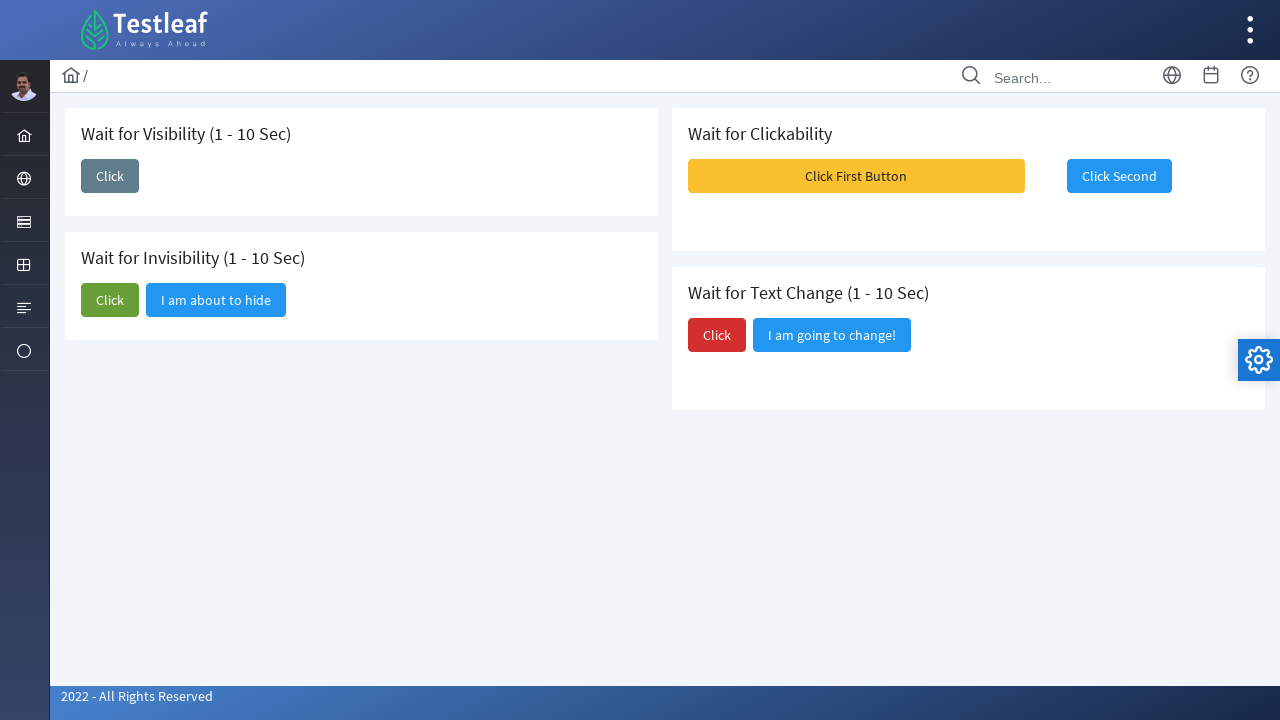

Navigated to waits test page
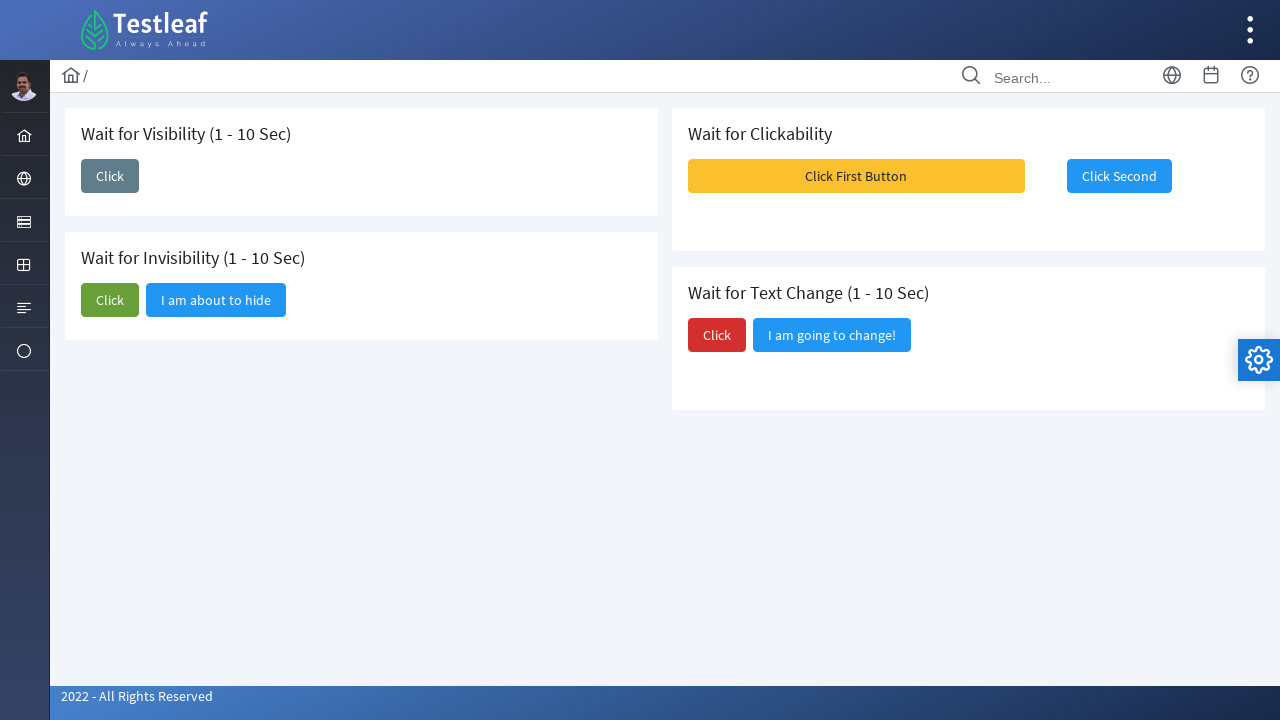

Clicked the trigger button at (110, 176) on xpath=//span[text()='Click']
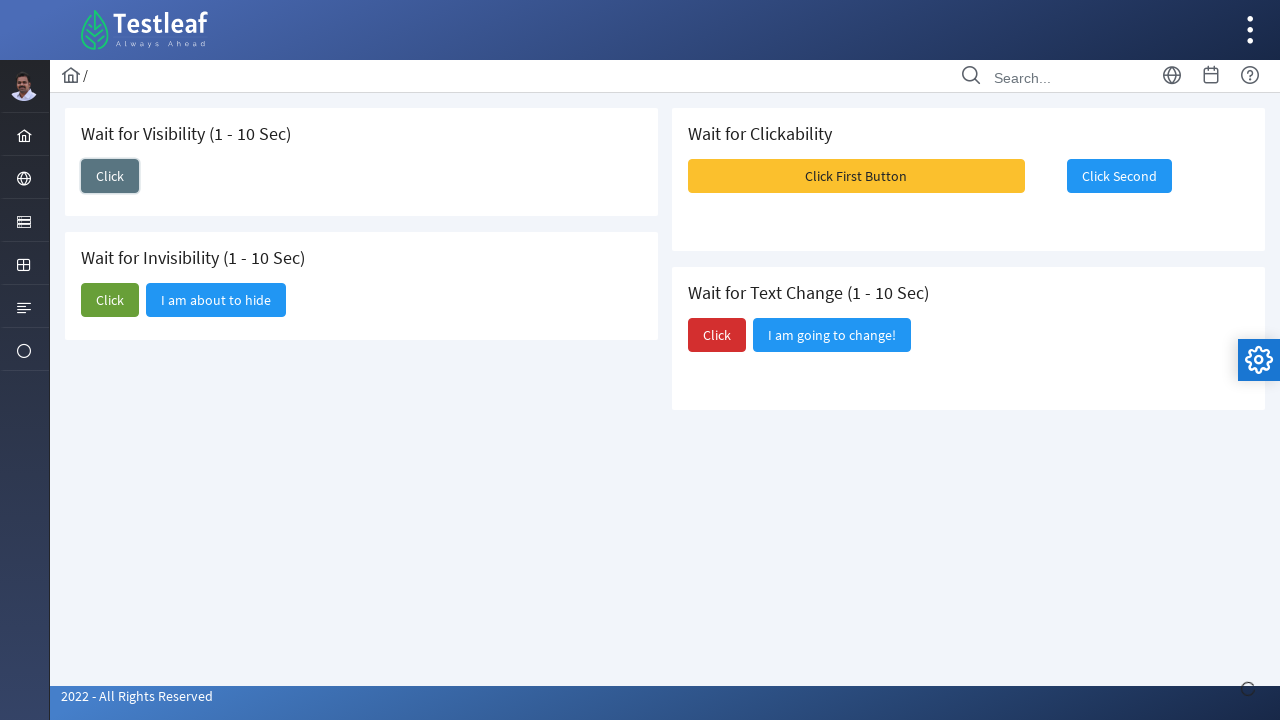

Waited for delayed element to appear
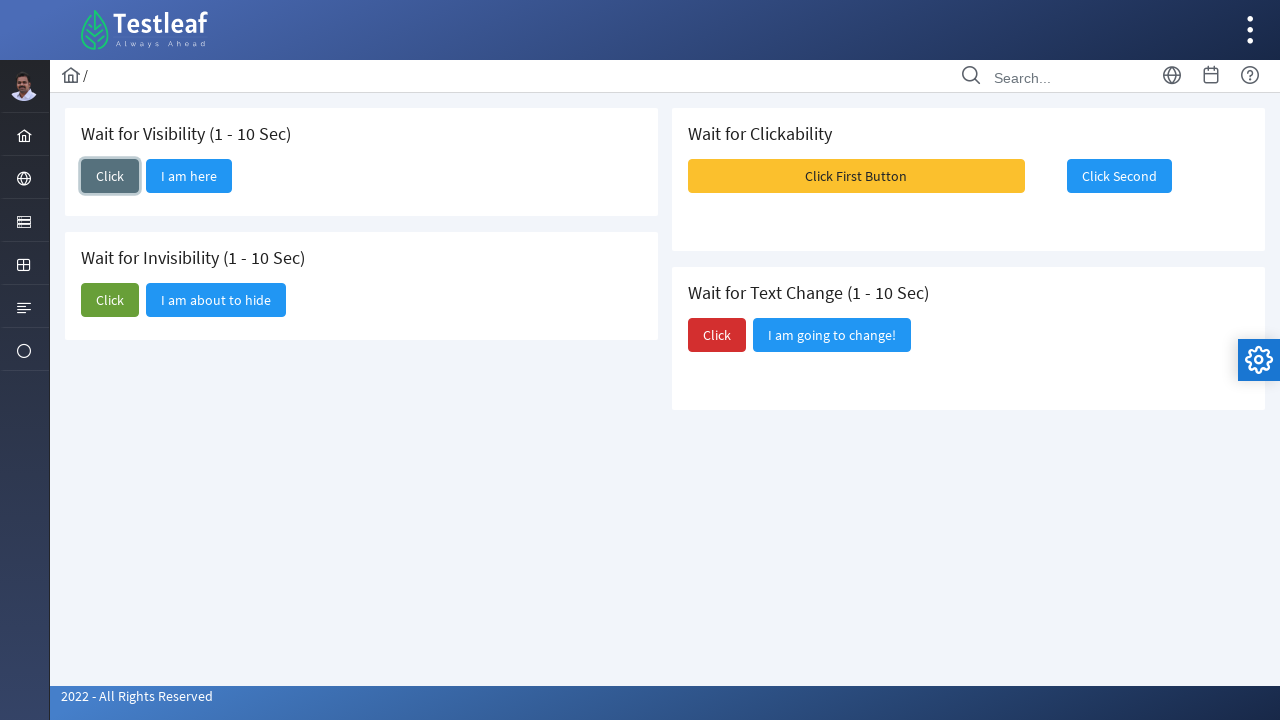

Located the delayed element
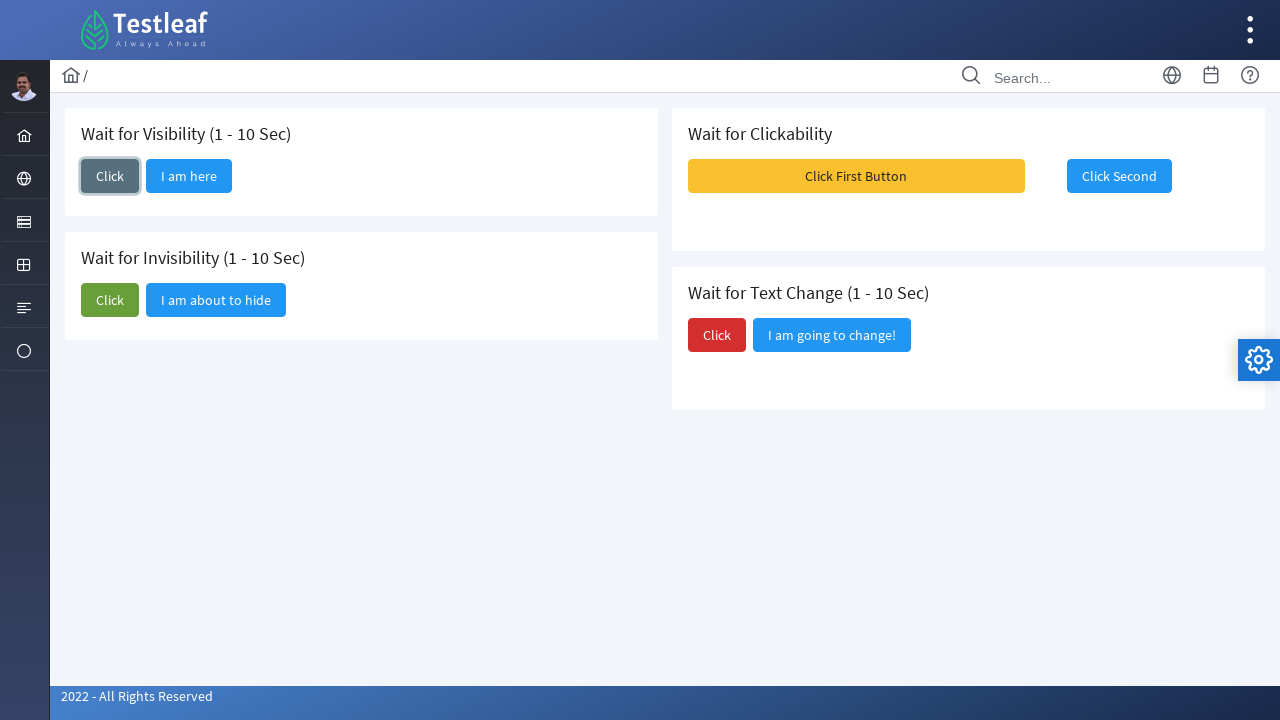

Retrieved and printed element text content
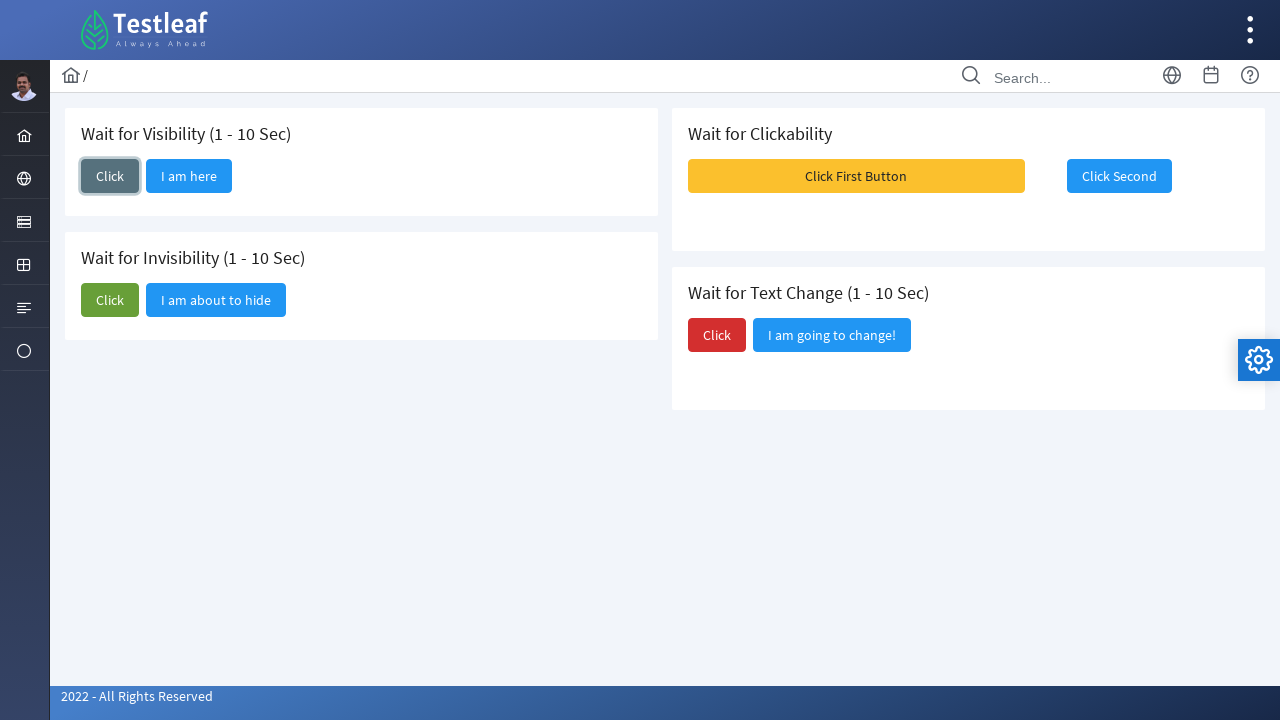

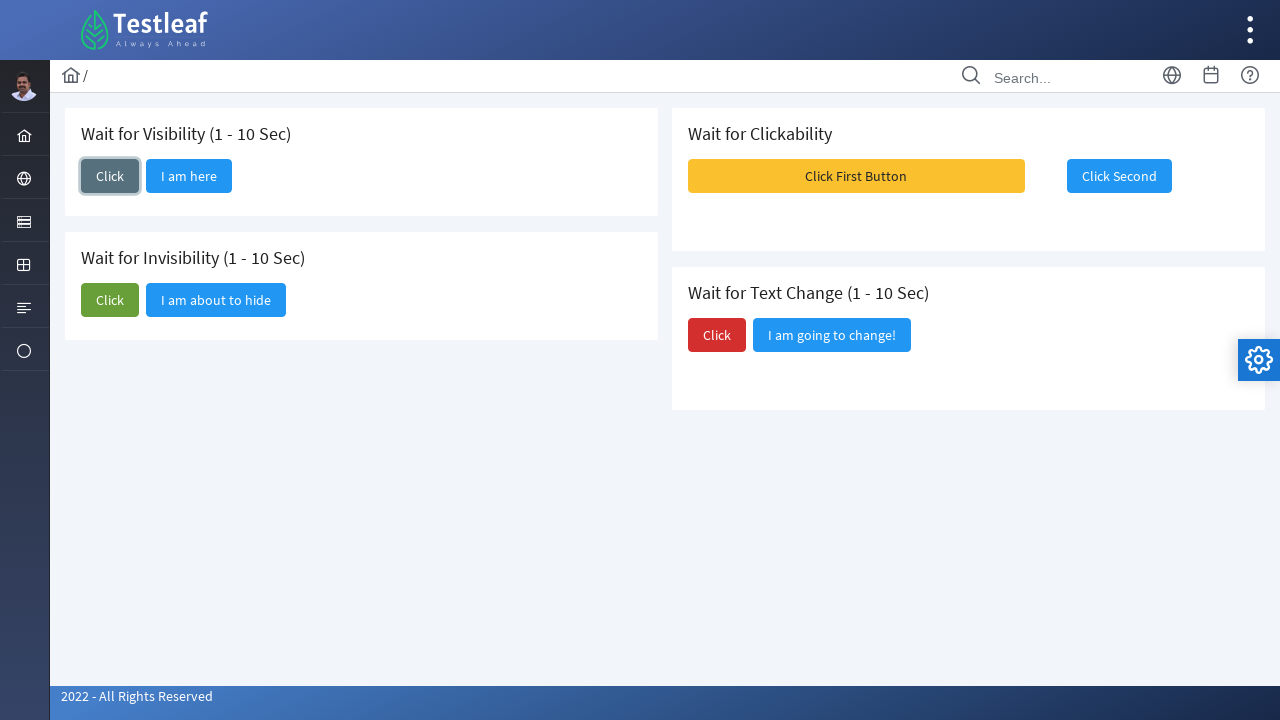